Tests that the email field is required by filling name but not email and checking validation

Starting URL: https://ancabota09.wixsite.com/intern

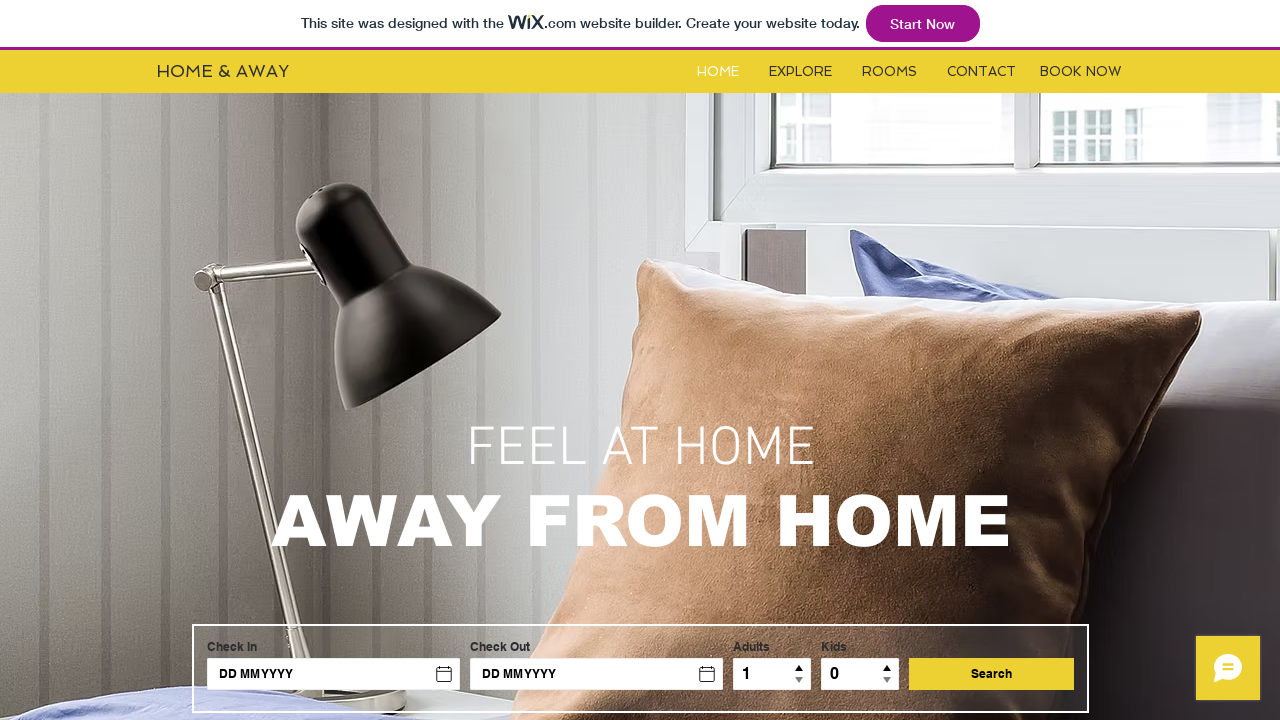

Clicked on Contact button at (982, 72) on #i6kl732v3label
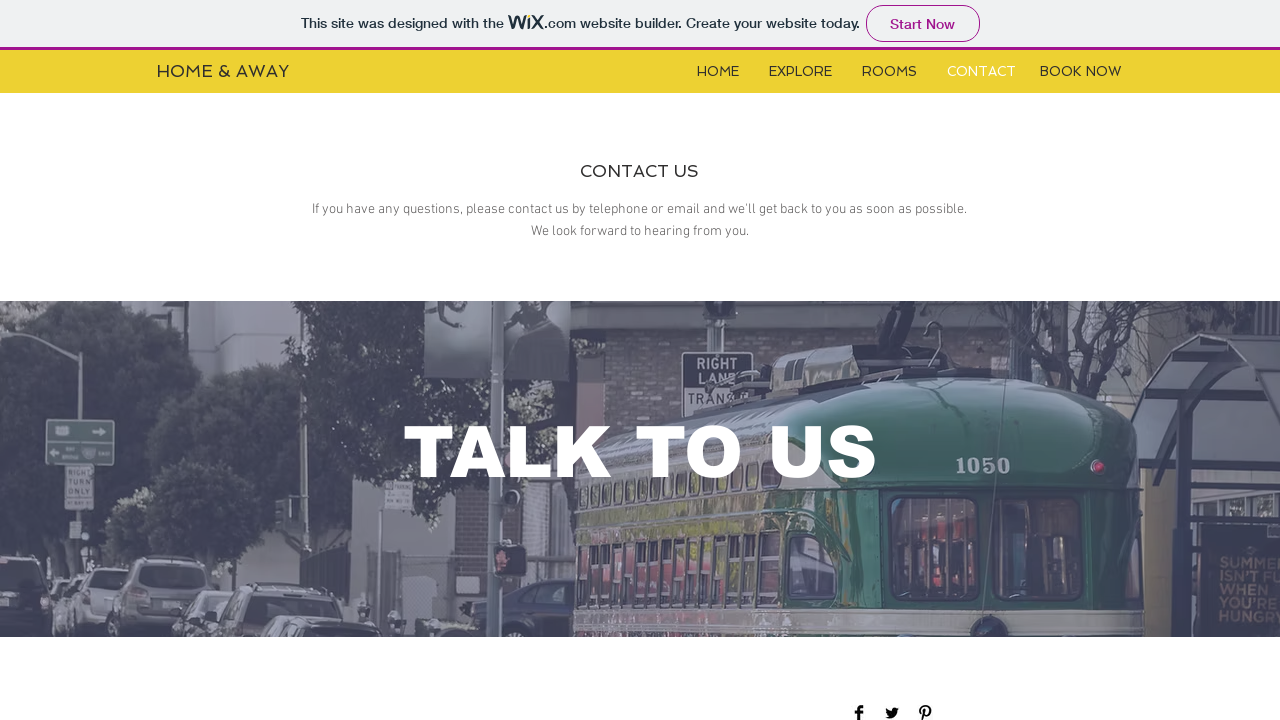

Form became visible
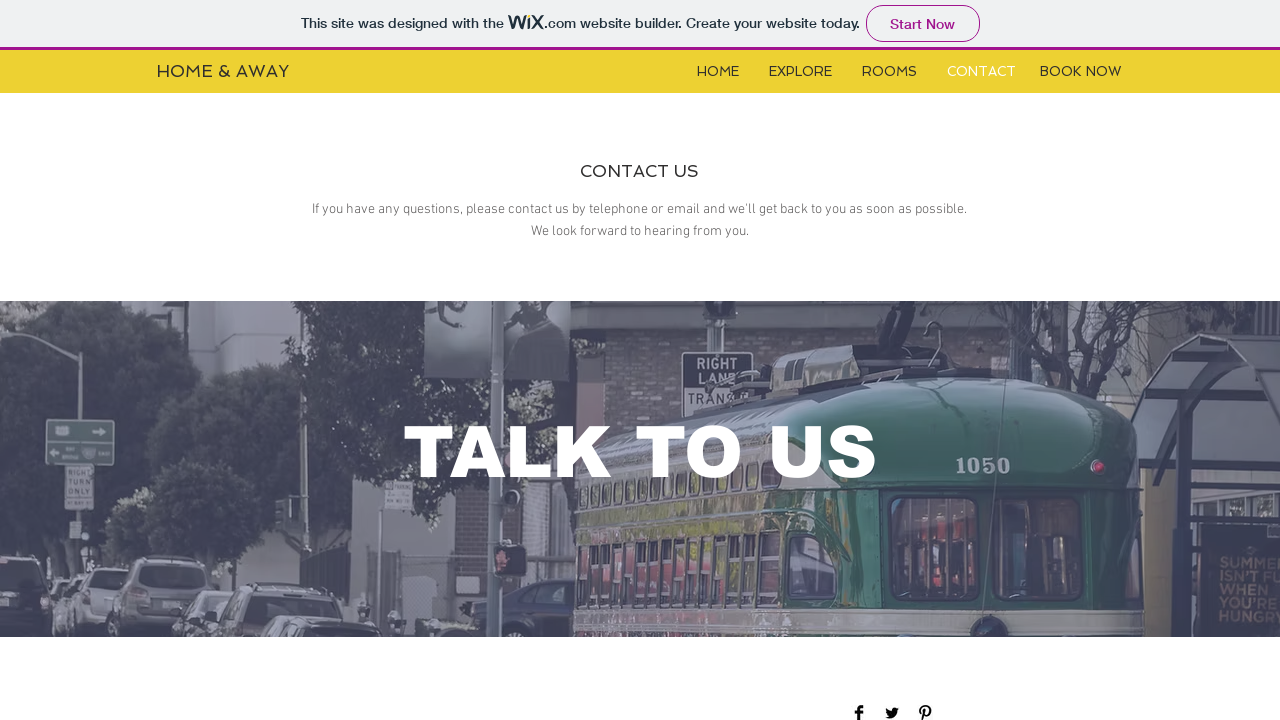

Filled name field with 'Sabina' on #input_comp-jxbsa1e9
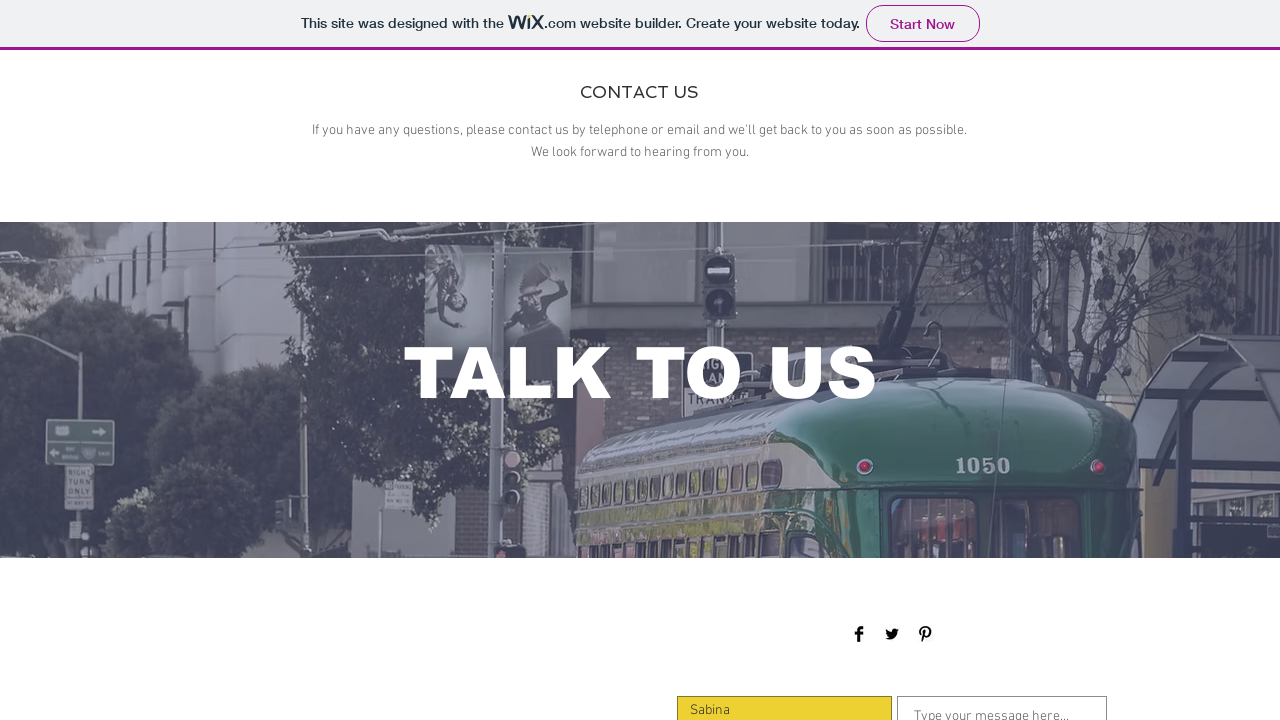

Clicked submit button without filling email field at (1050, 361) on //*[@id="comp-jxbsa1fi"]/button
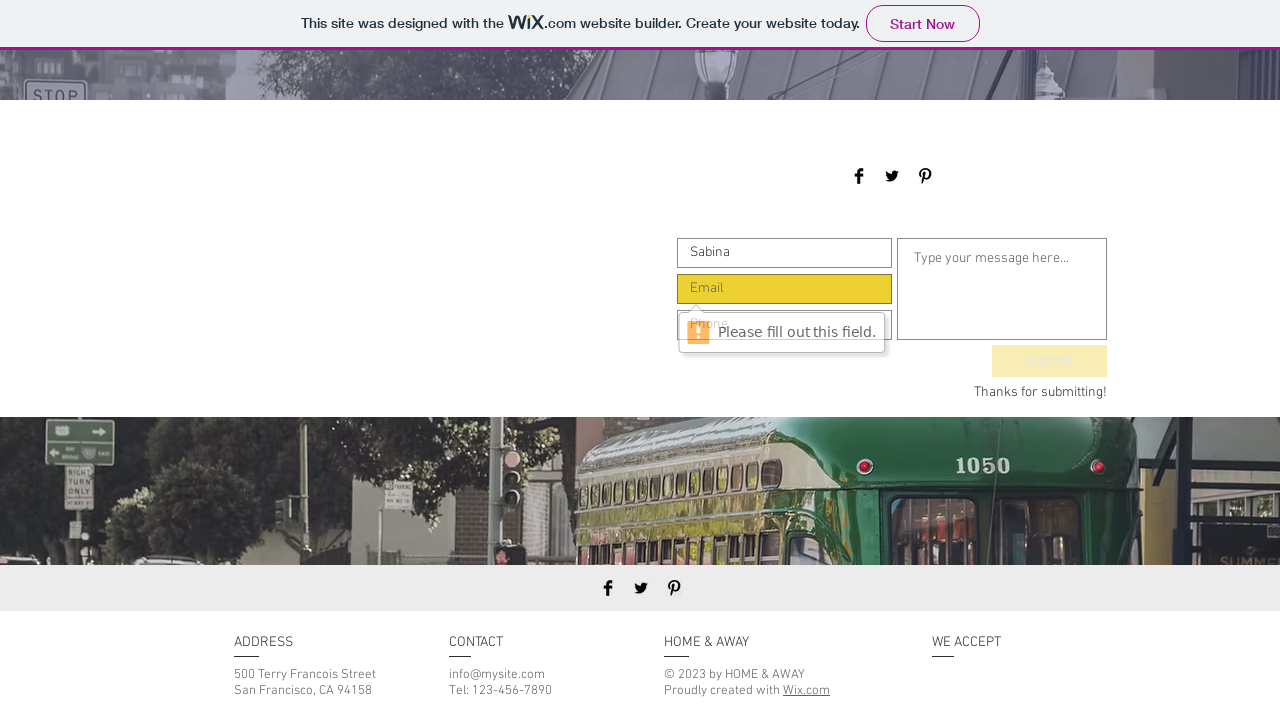

Waited 2 seconds for validation to appear
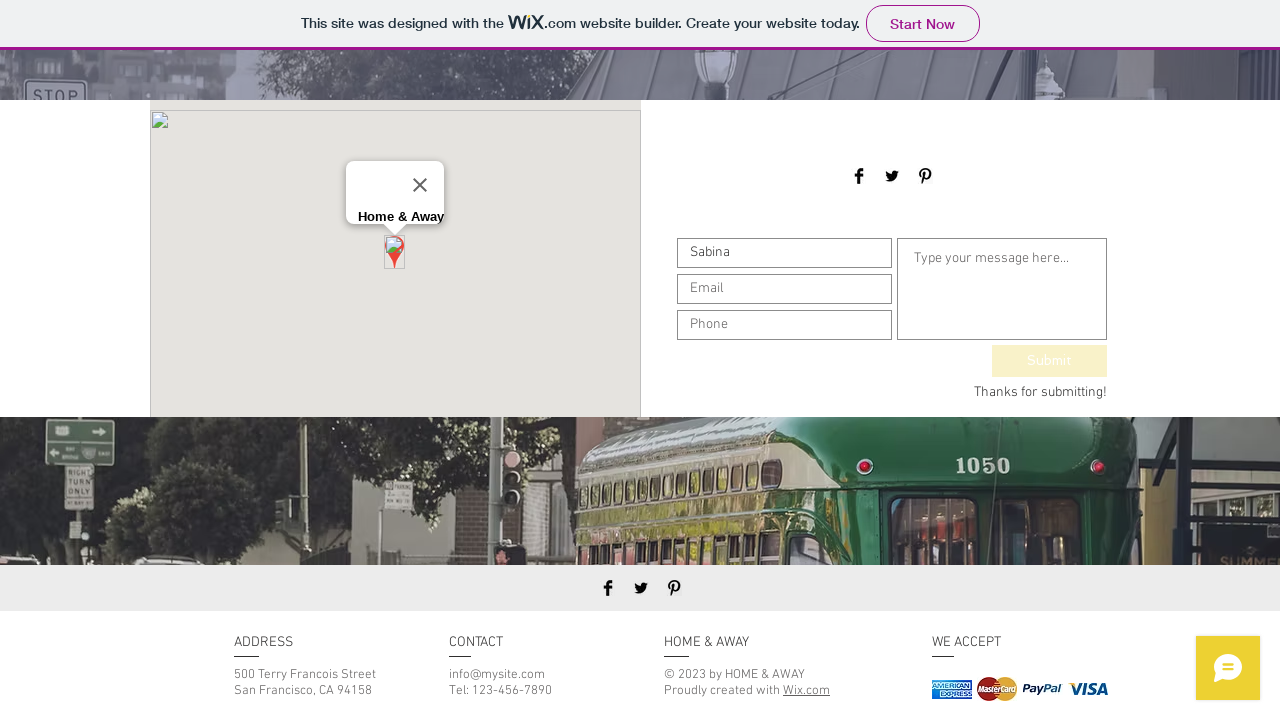

Located email field element
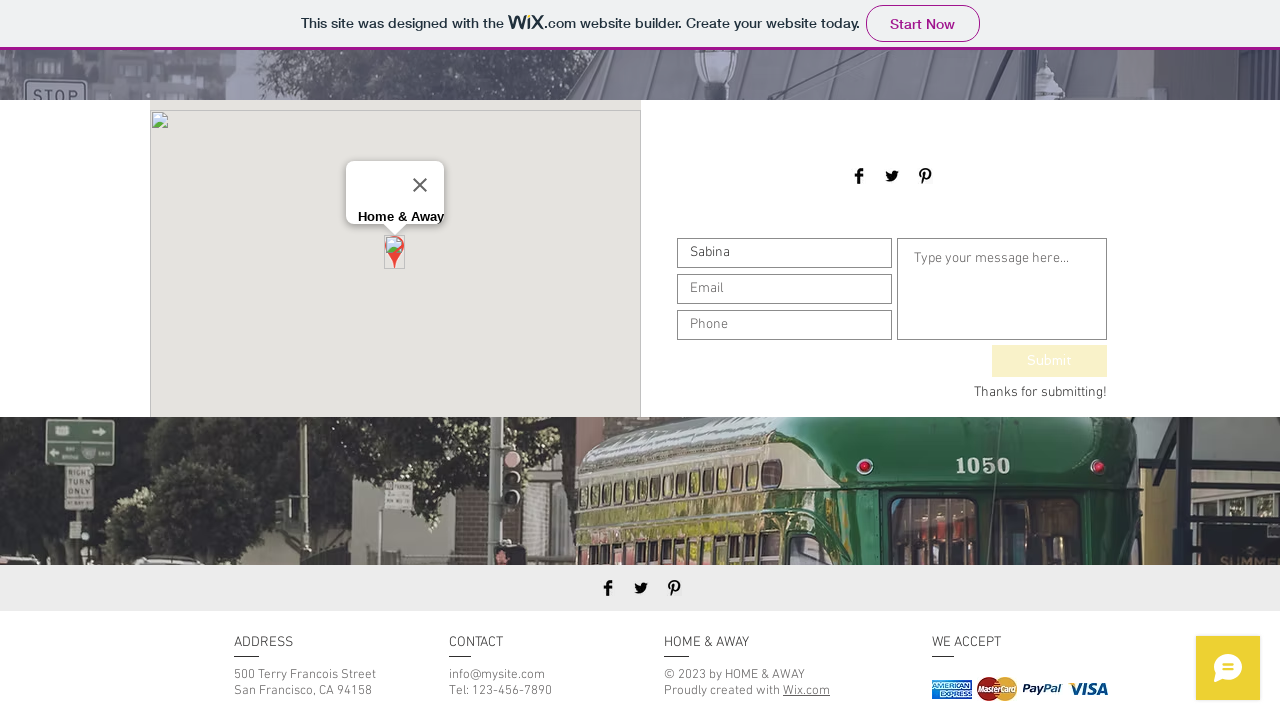

Retrieved validation message from email field
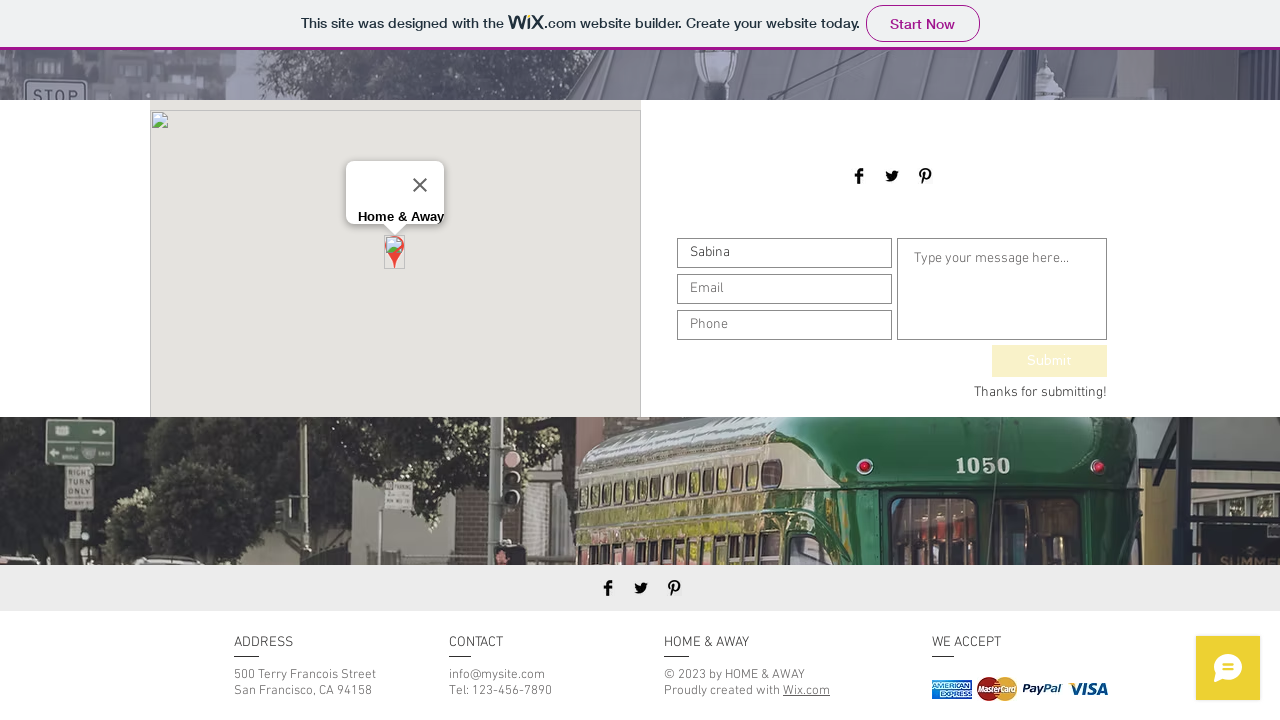

Verified that validation message equals 'Please fill out this field.'
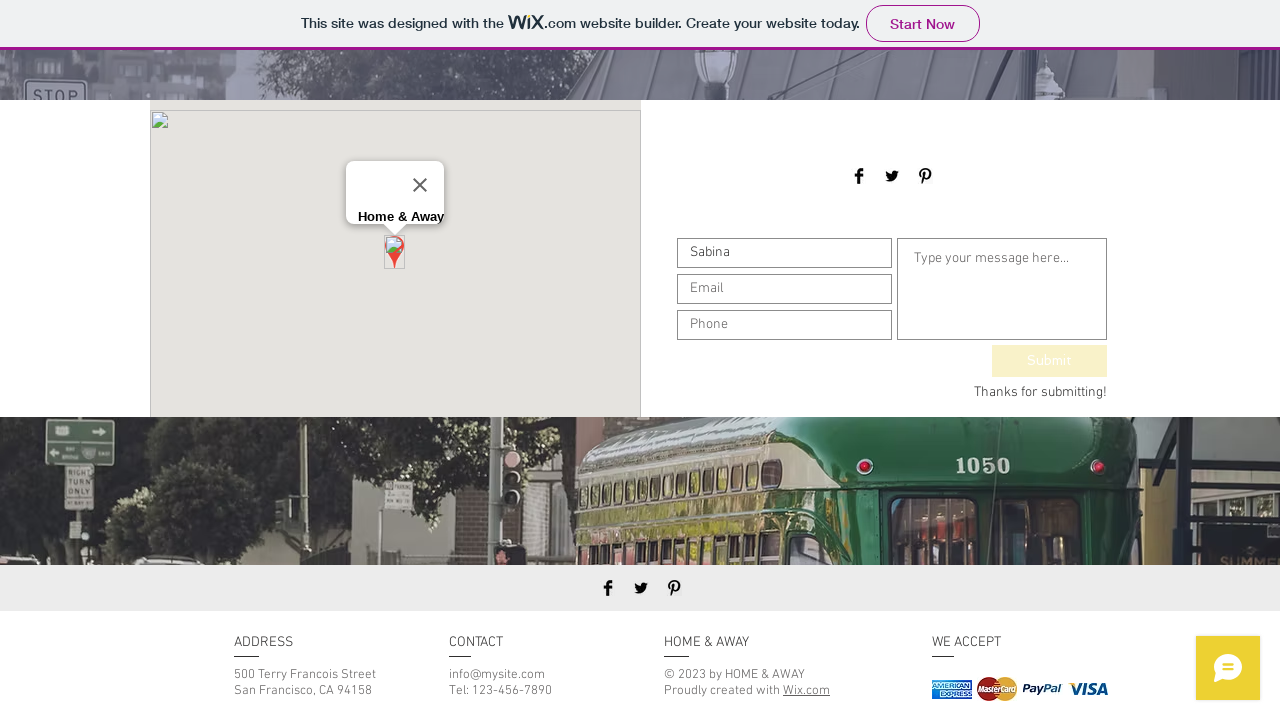

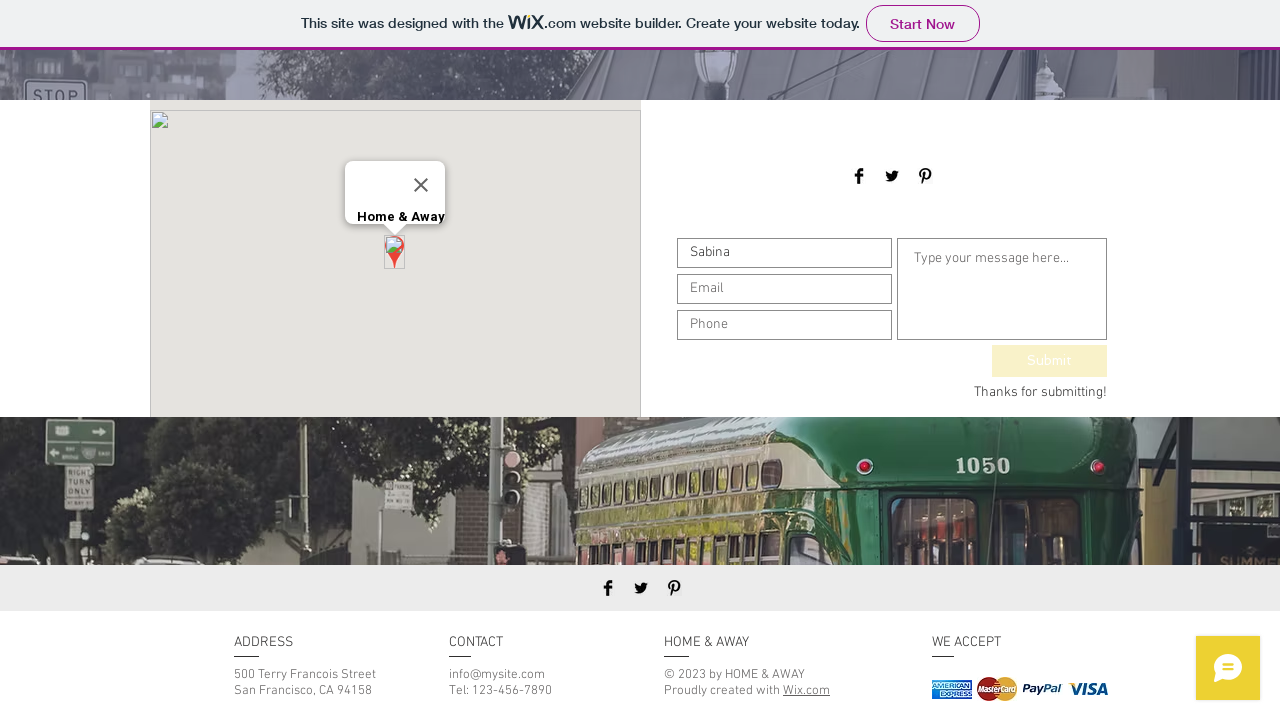